Navigates from homepage to Camera/Photo-Video block section

Starting URL: http://intershop5.skillbox.ru/

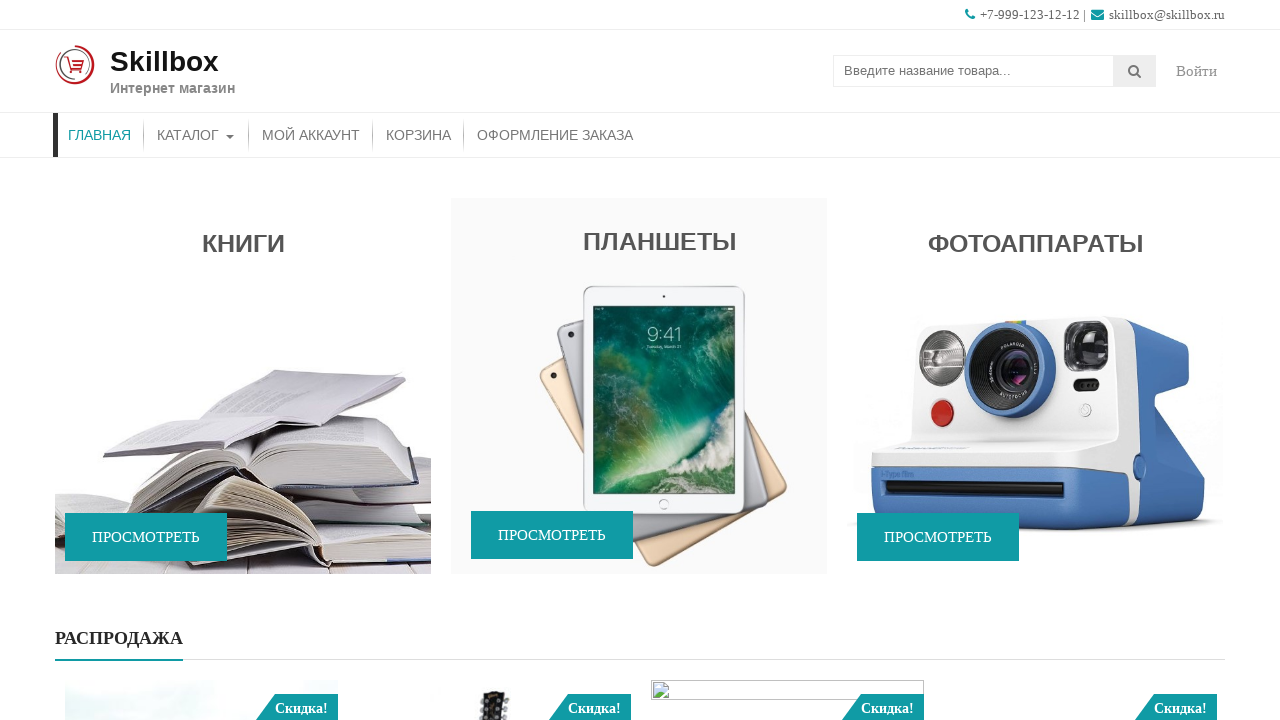

Waited for Camera block to be clickable
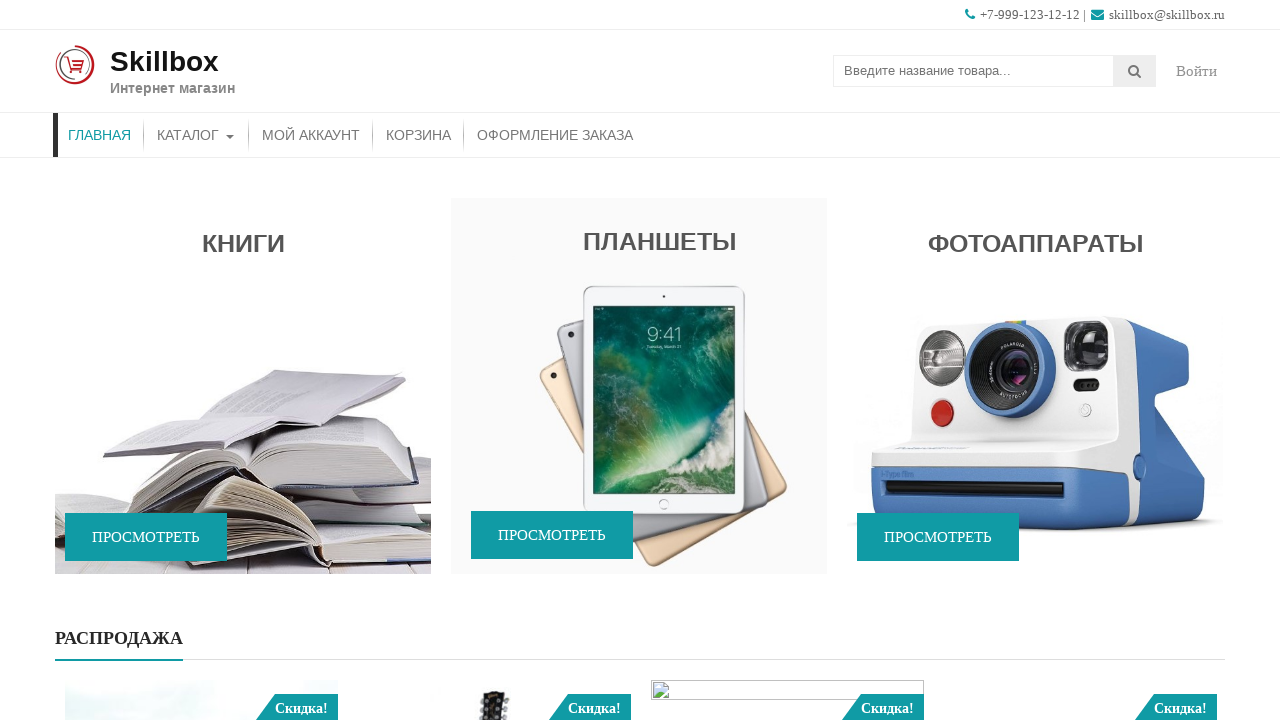

Clicked on Camera/Photo-Video block at (1035, 386) on (//*[@class='caption wow fadeIn'])[3]
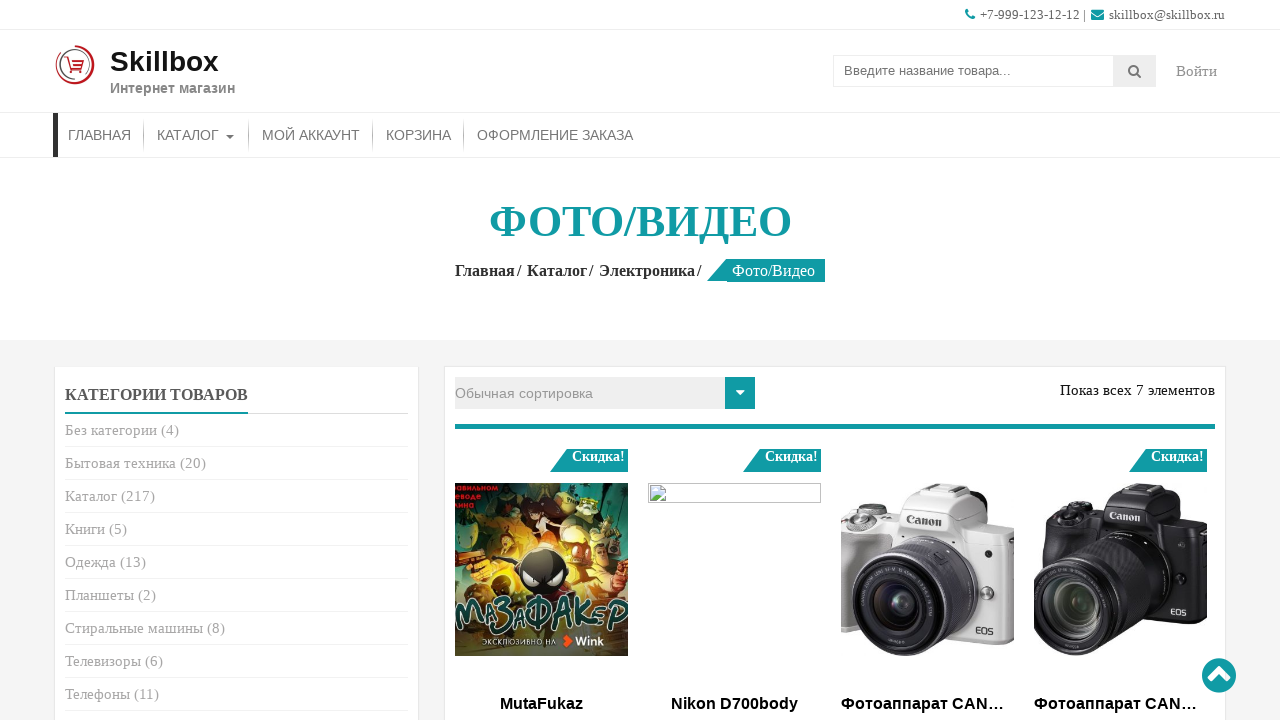

Camera section title loaded and is visible
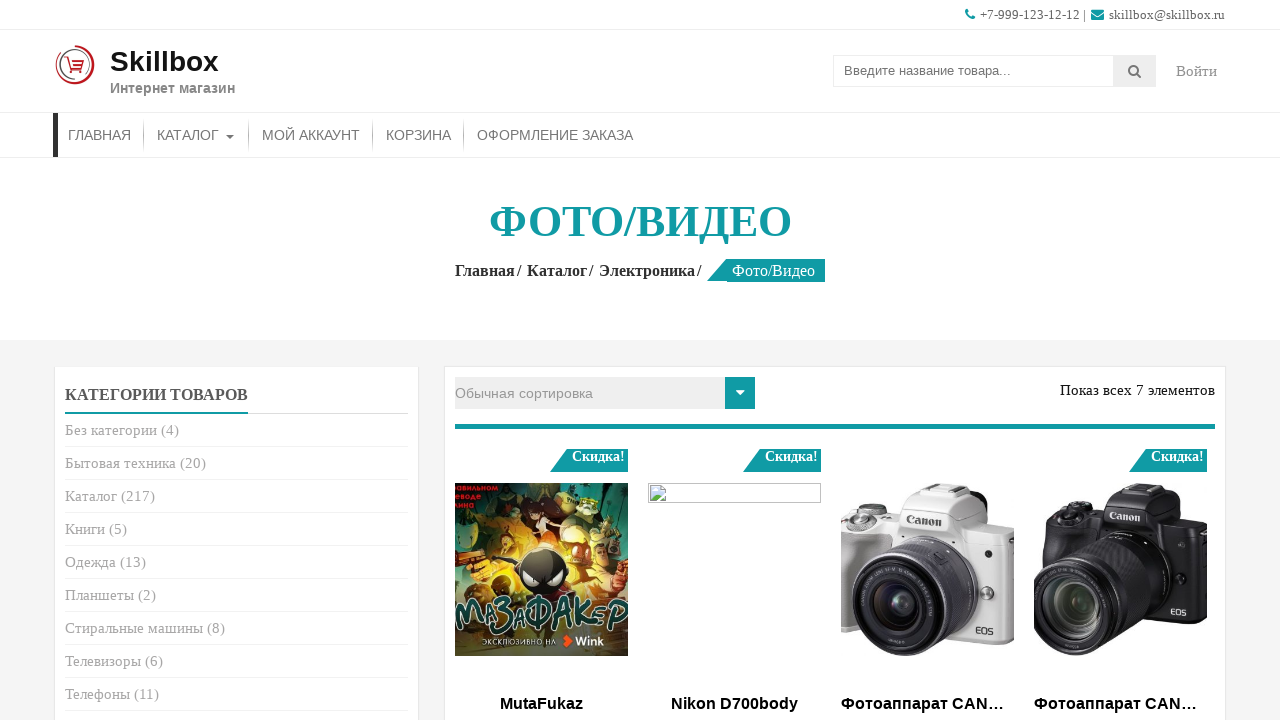

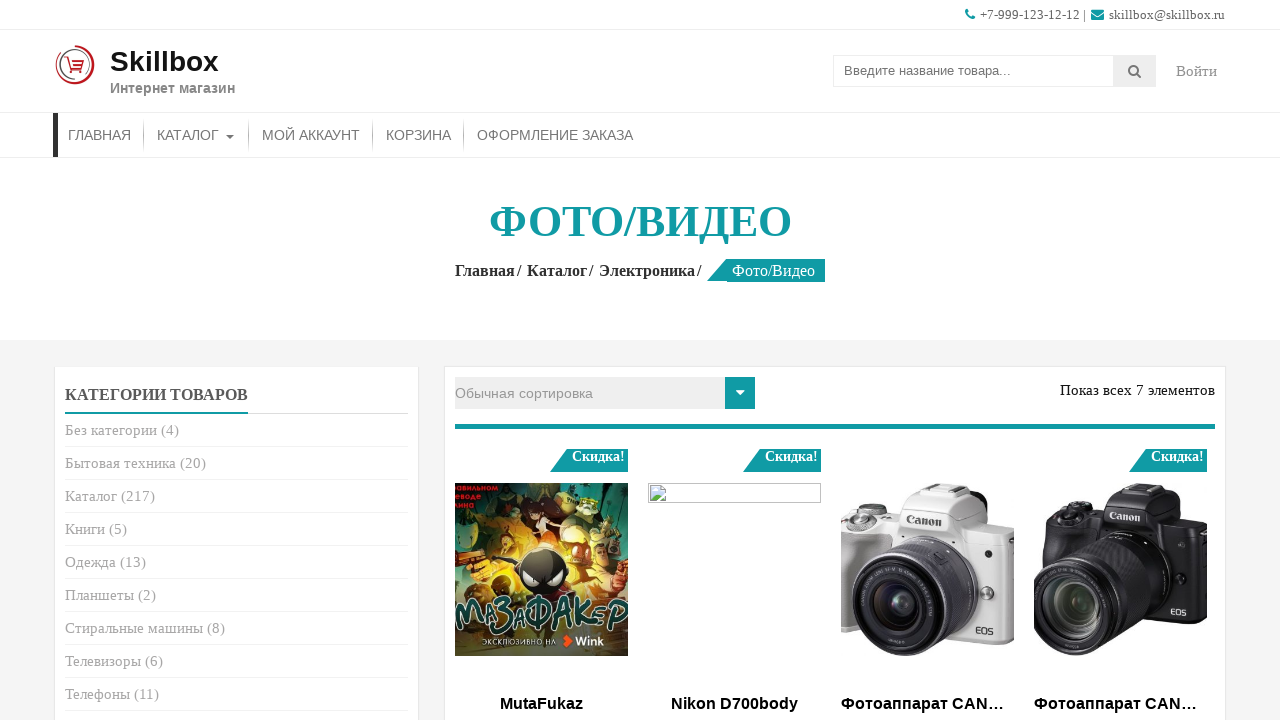